Tests various scroll operations on a W3Schools page including scrolling in all directions (up, down, left, right) and diagonal scrolling

Starting URL: https://w3schools.com/js/js_popup.asp

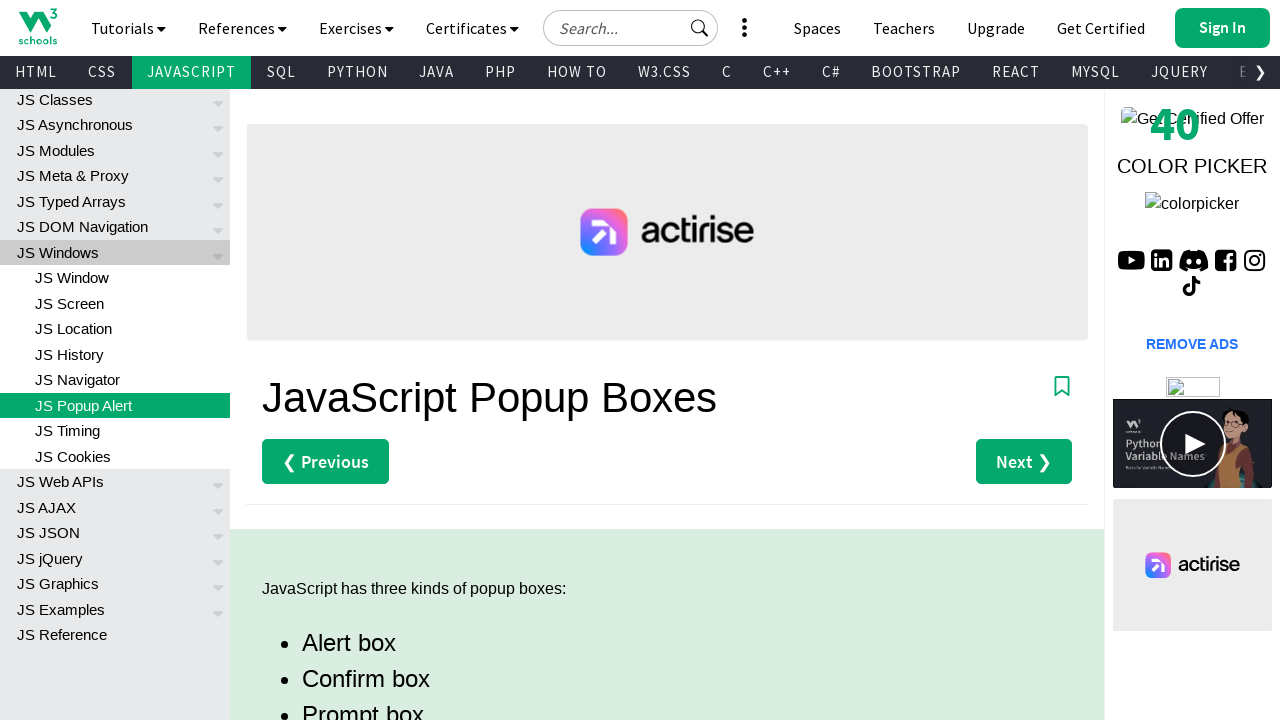

Located the 'Try it Yourself »' button element
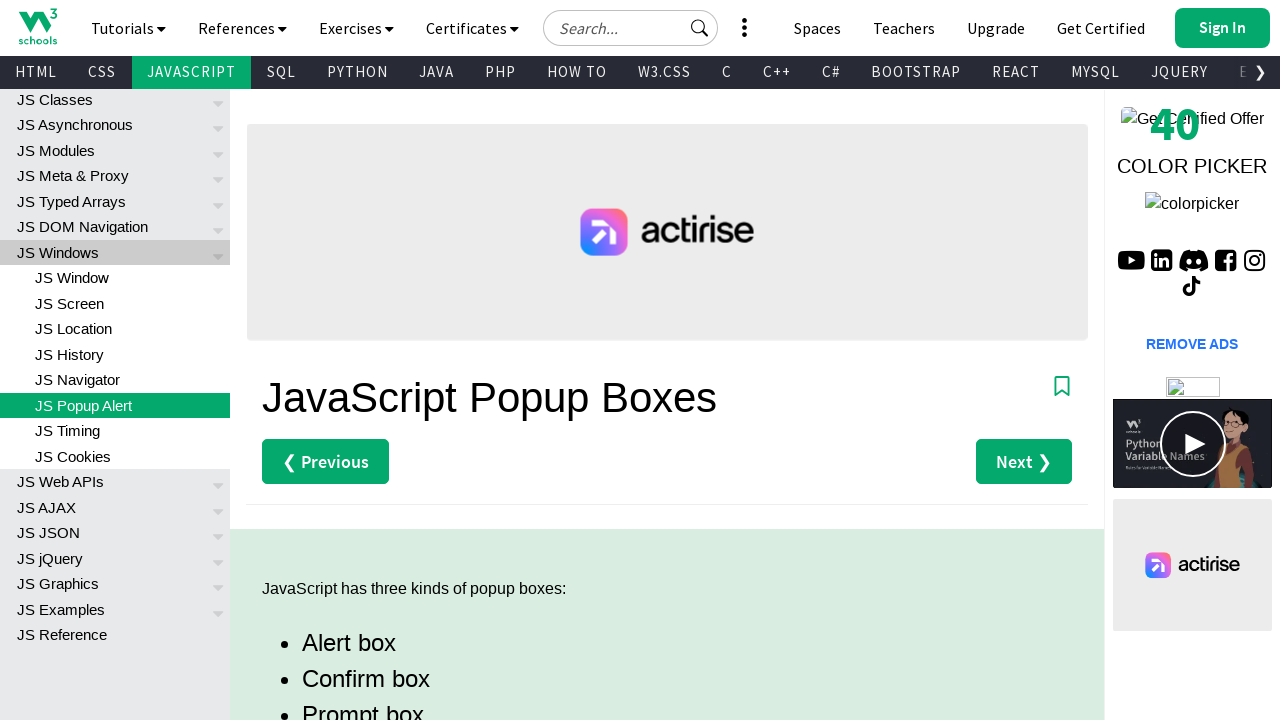

Scrolled down by 3000 pixels
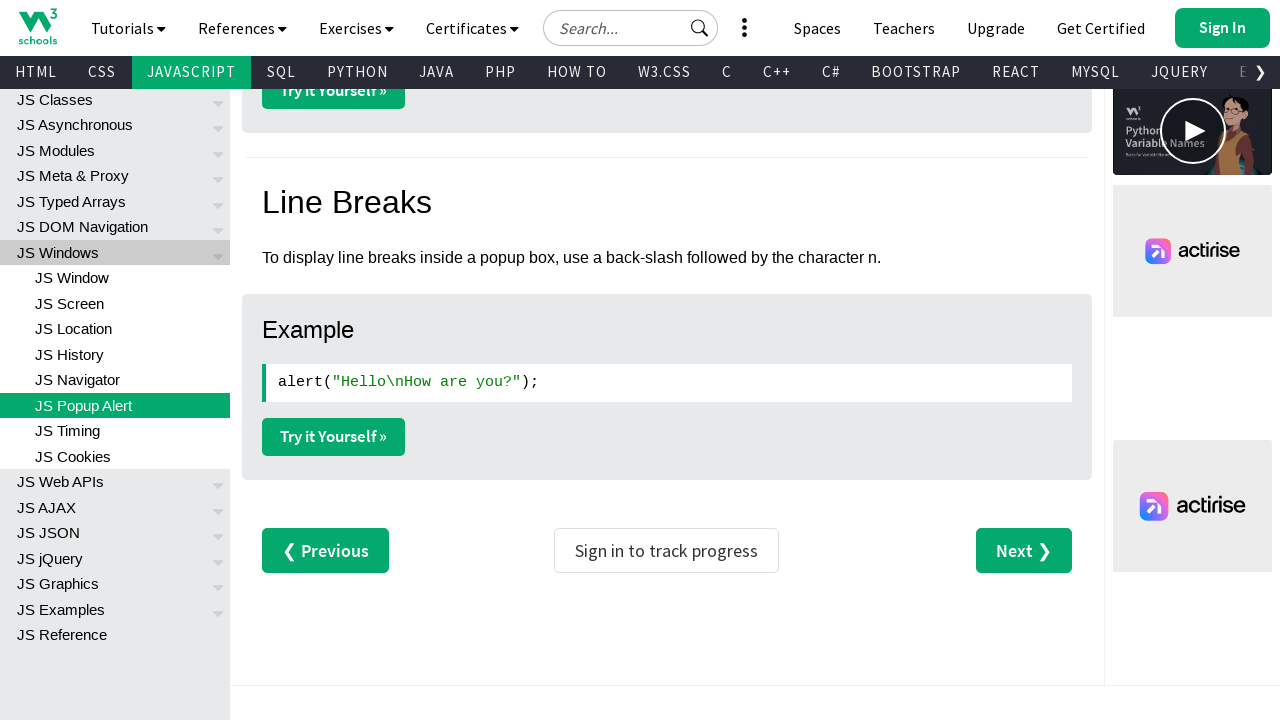

Scrolled up by 2000 pixels
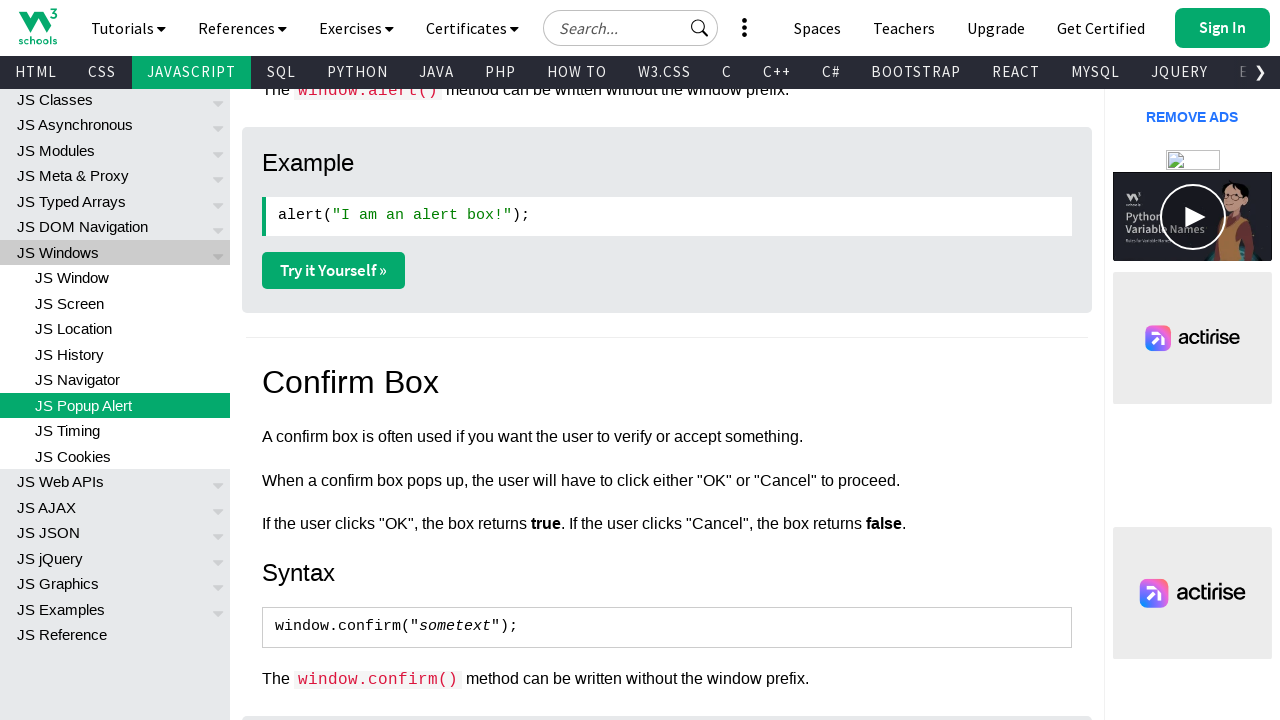

Scrolled right by 1000 pixels
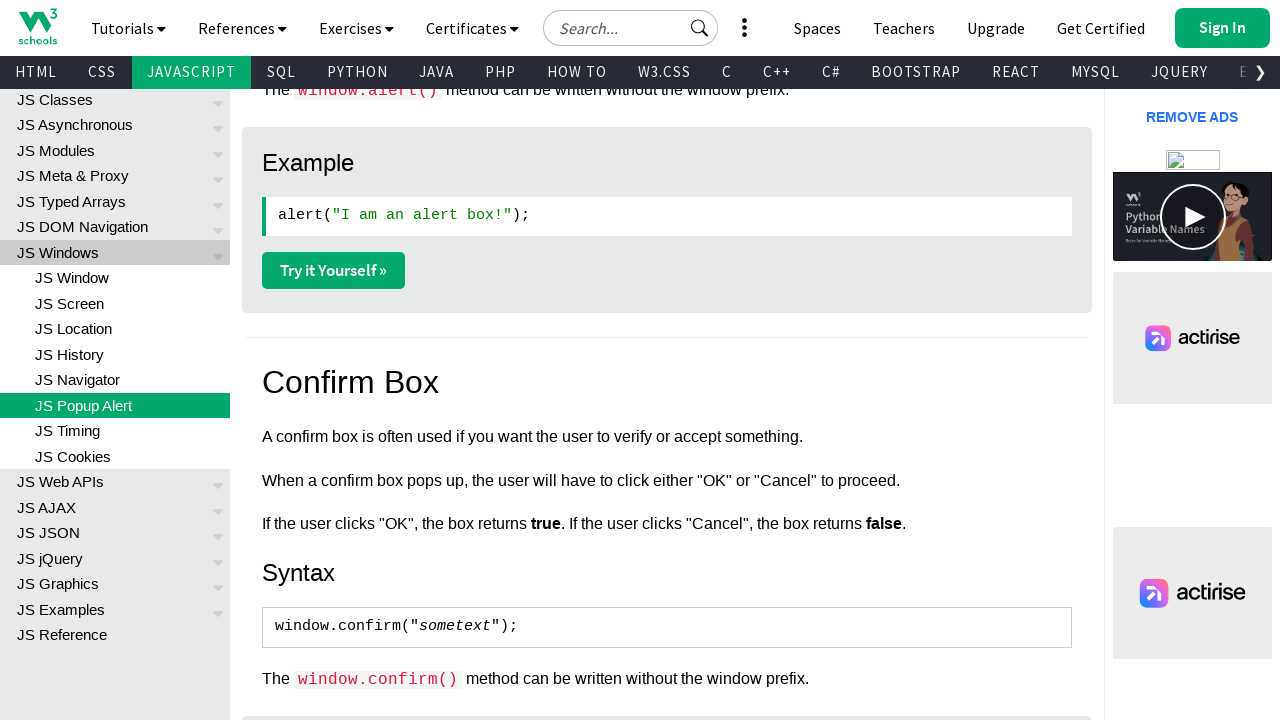

Scrolled left by 1000 pixels
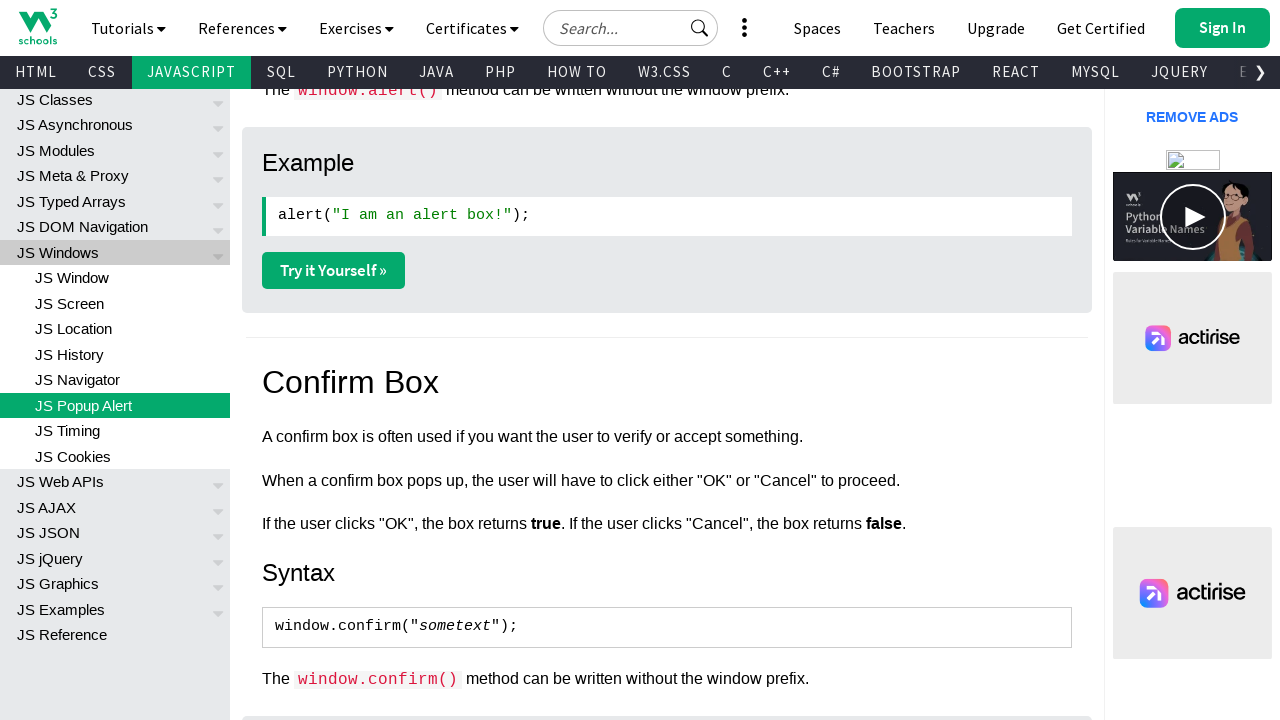

Scrolled diagonally right and down (1000px right, 3000px down)
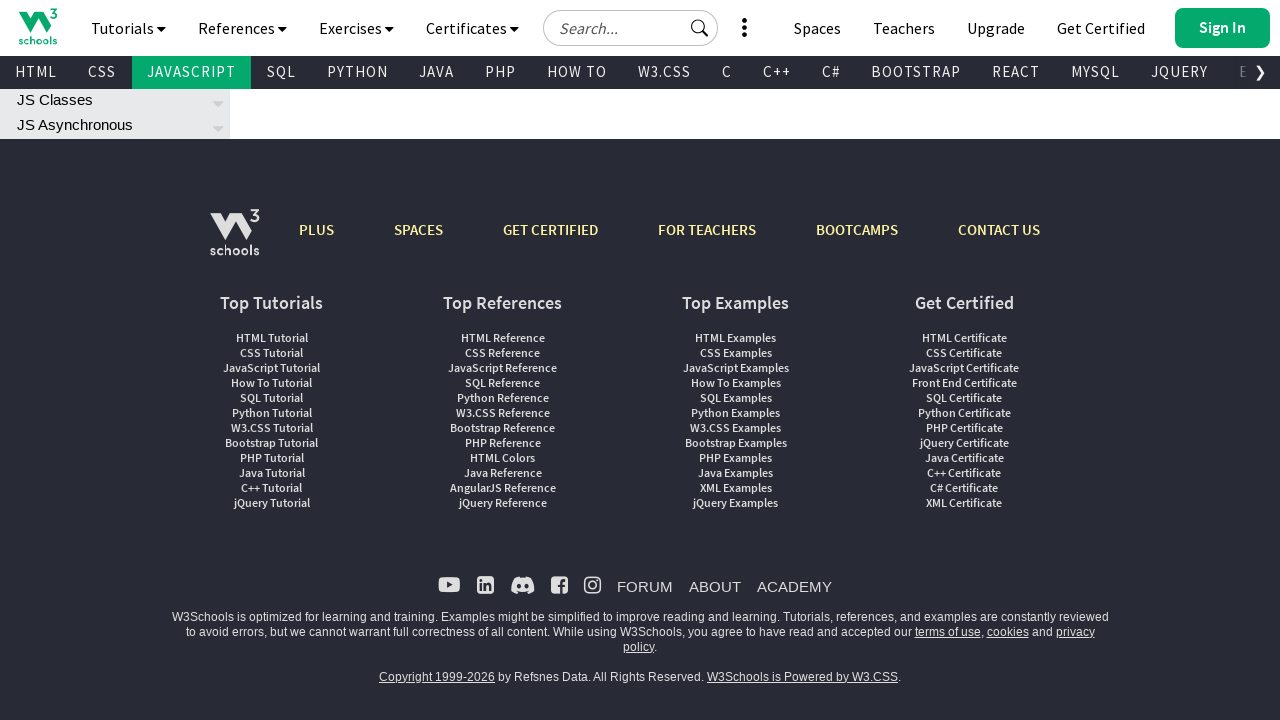

Scrolled diagonally left and down (1000px left, 3000px down)
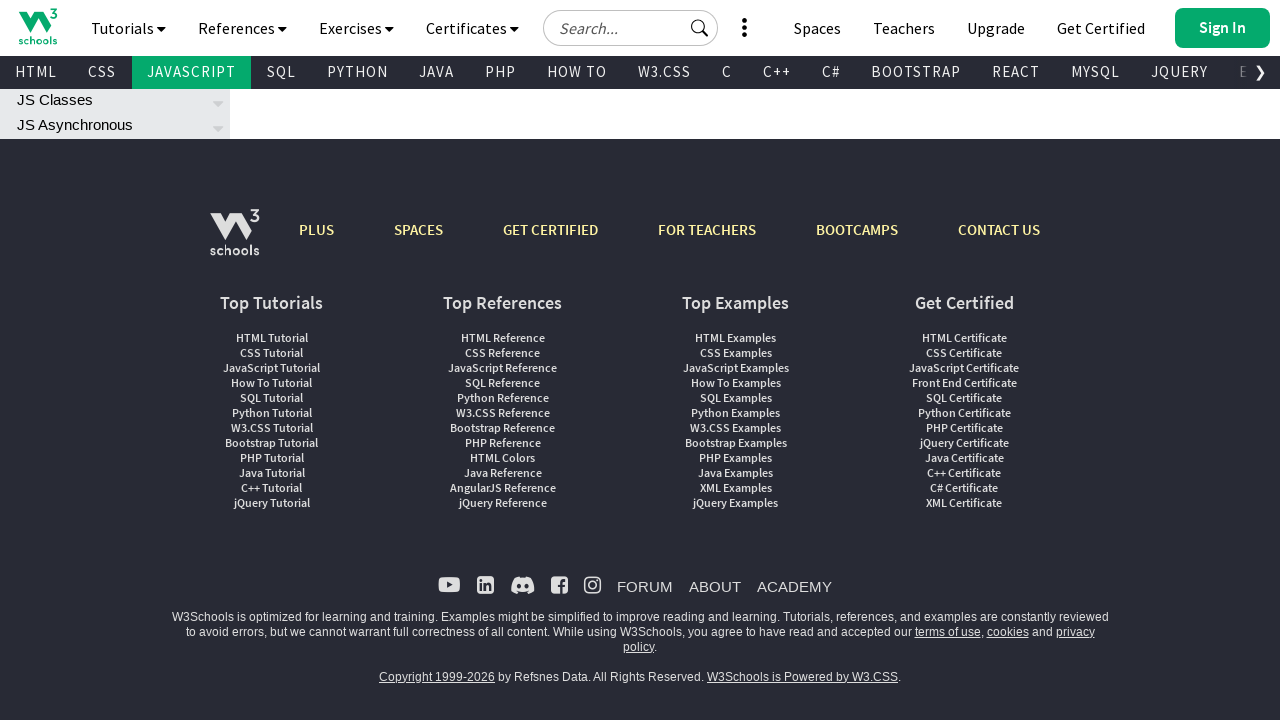

Scrolled diagonally right and up (1000px right, 2000px up)
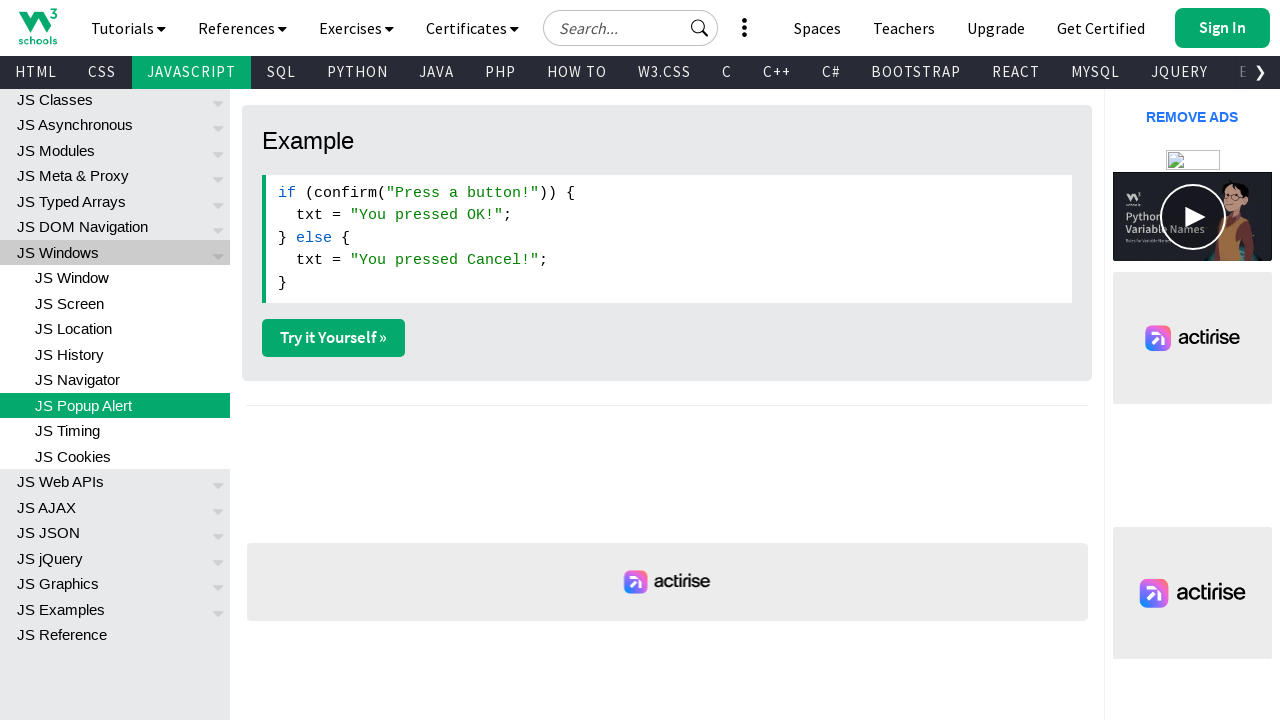

Scrolled diagonally left and up (1000px left, 2000px up)
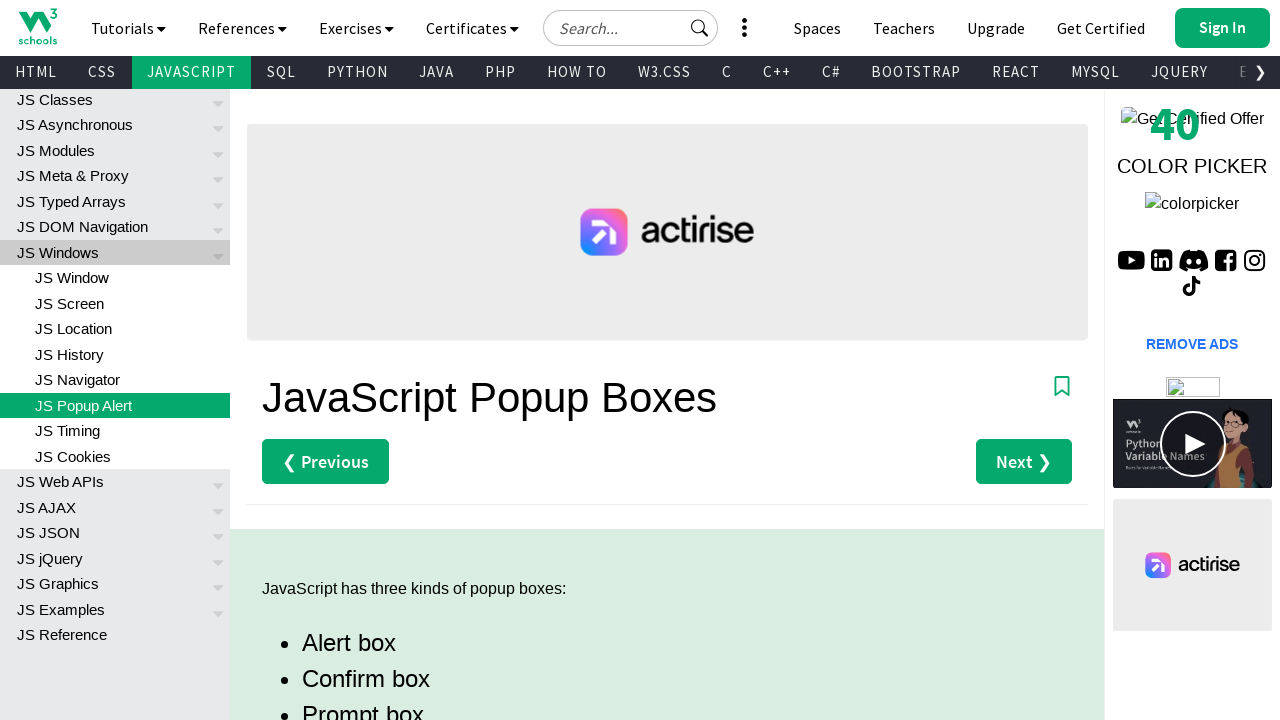

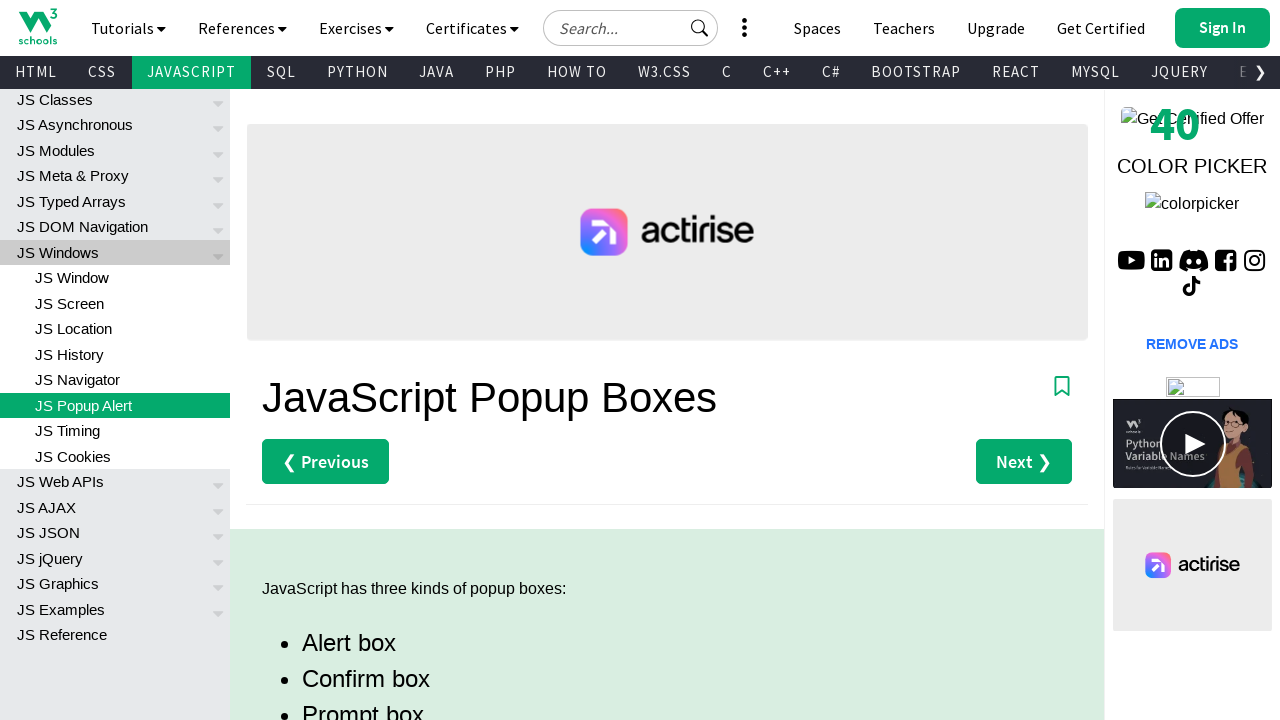